Tests various element locator strategies on a practice automation page by interacting with checkboxes, radio buttons, and input fields

Starting URL: https://rahulshettyacademy.com/AutomationPractice/

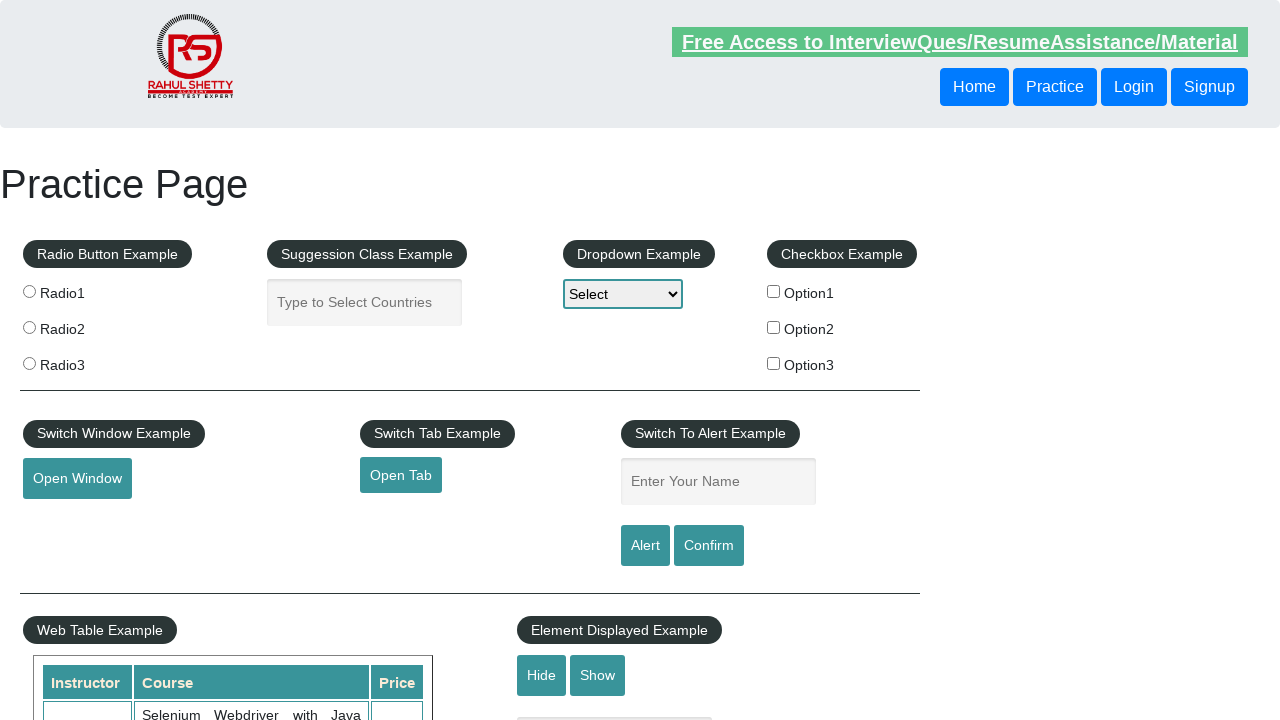

Located h1 header element using tag name
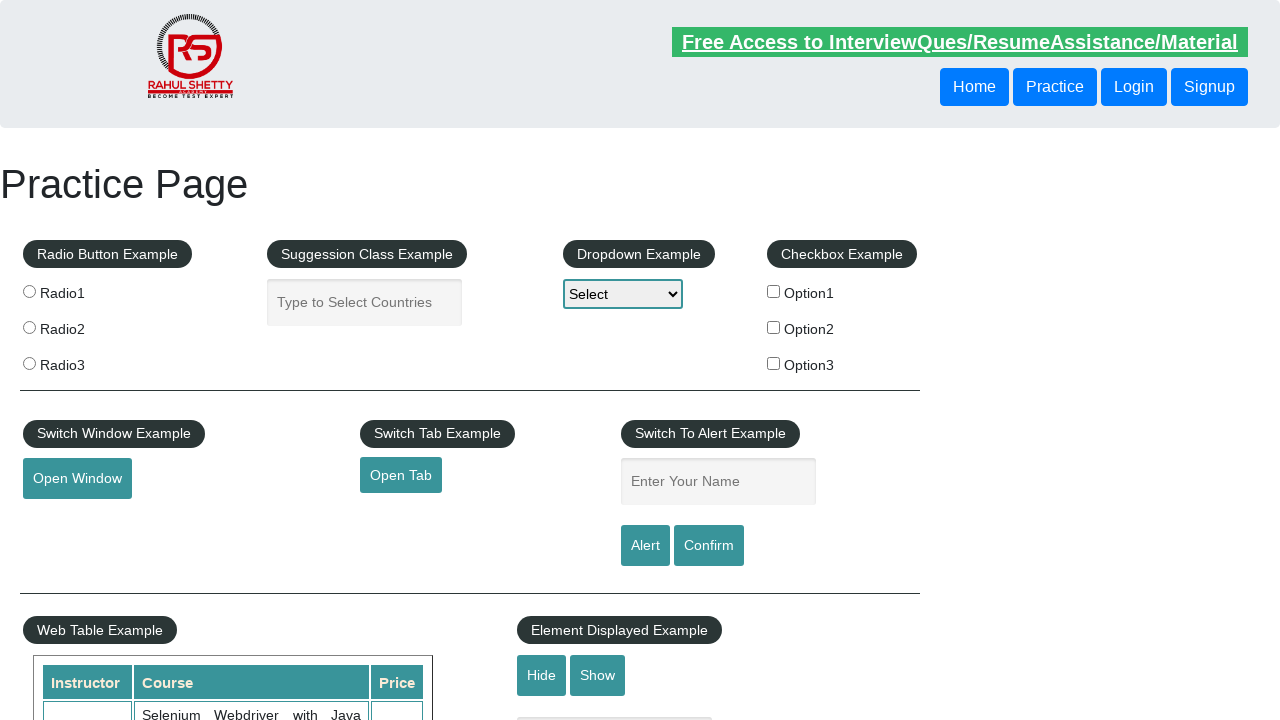

Printed h1 header text content
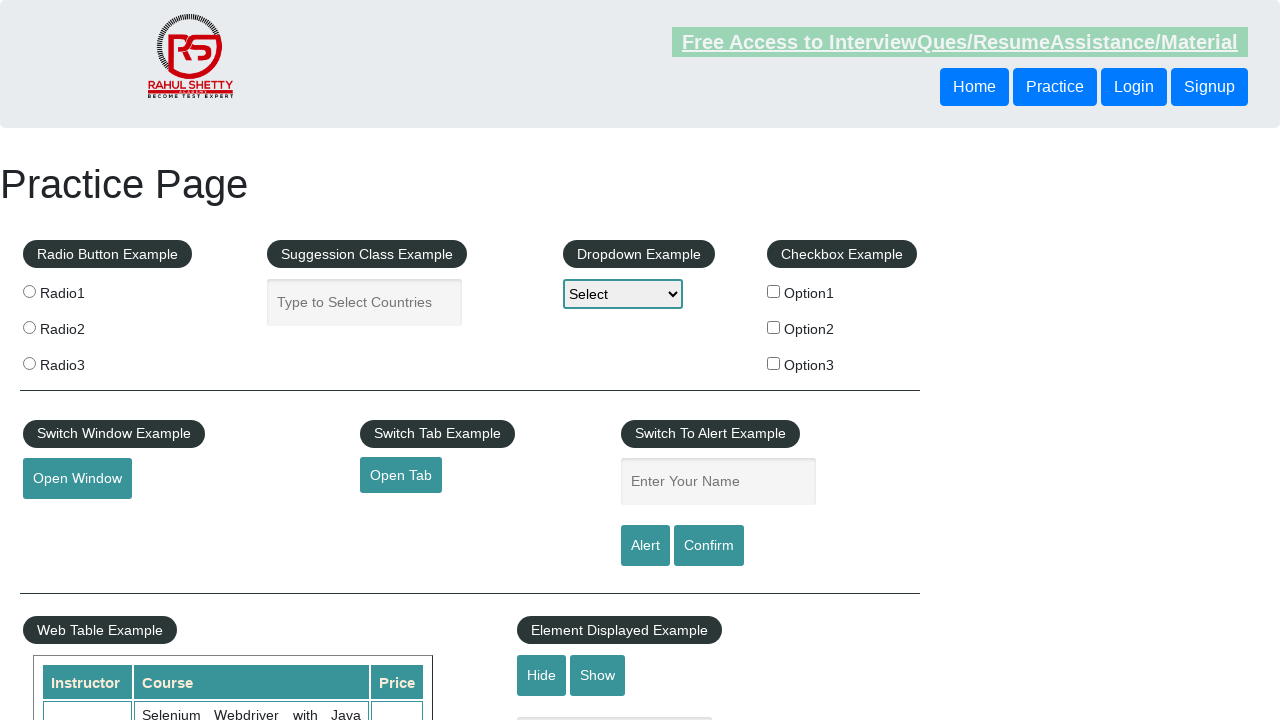

Located h1 header element using CSS selector
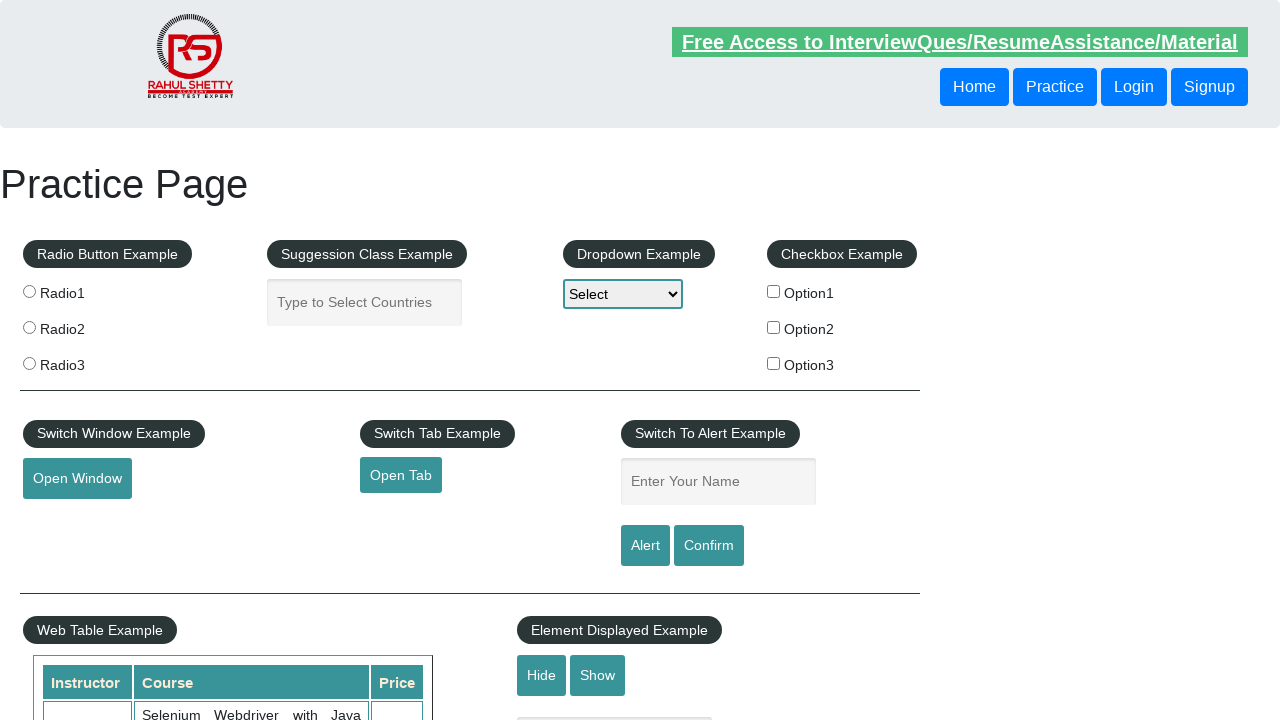

Printed h1 header text content from CSS selector
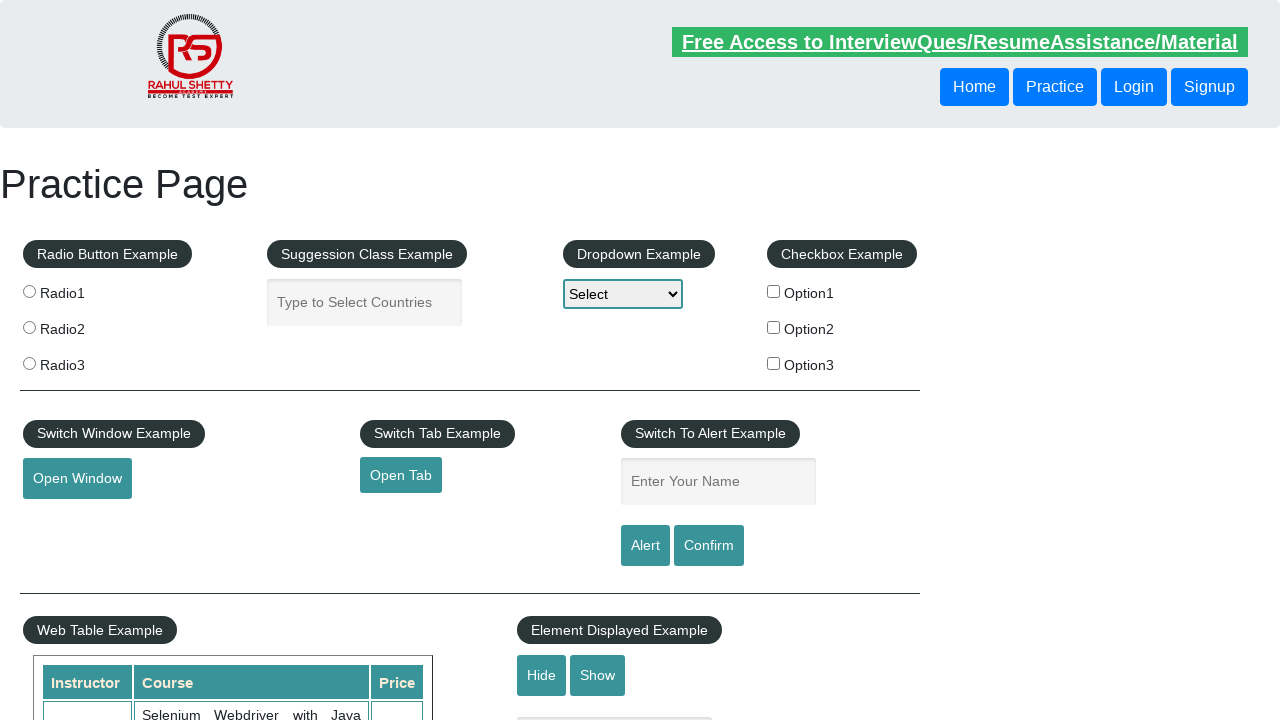

Located h1 header element using XPath
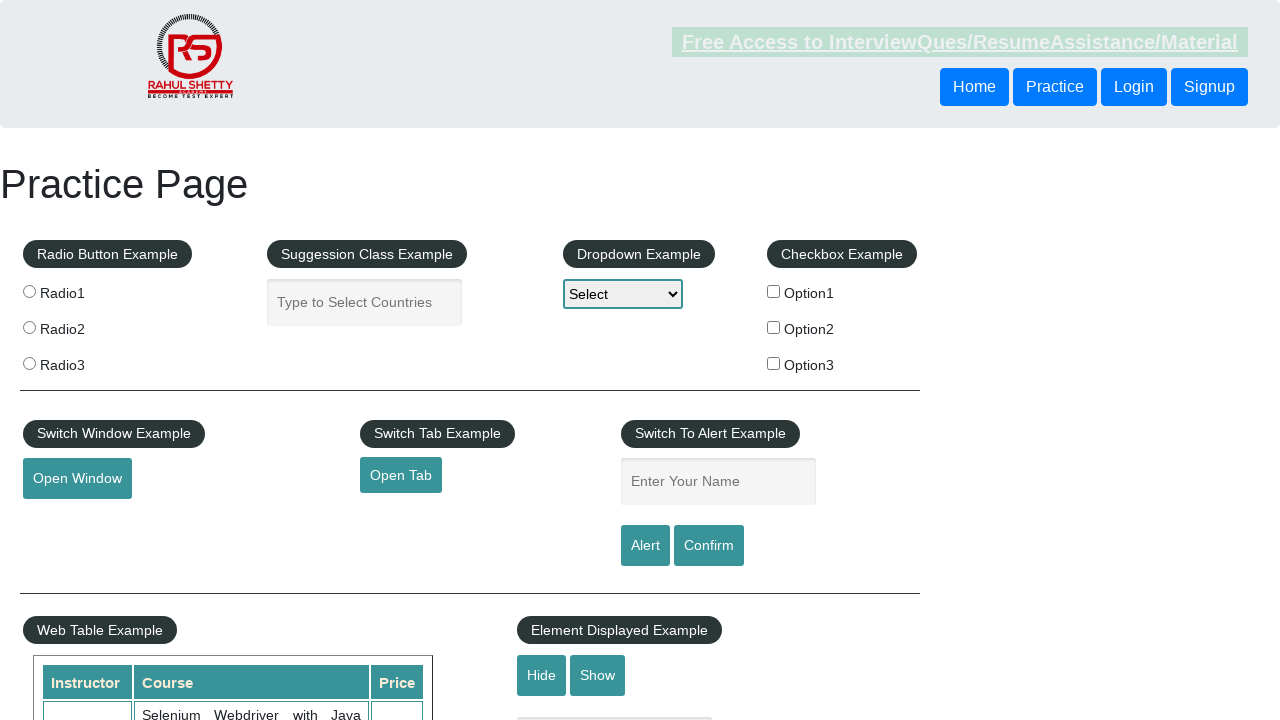

Printed h1 header text content from XPath
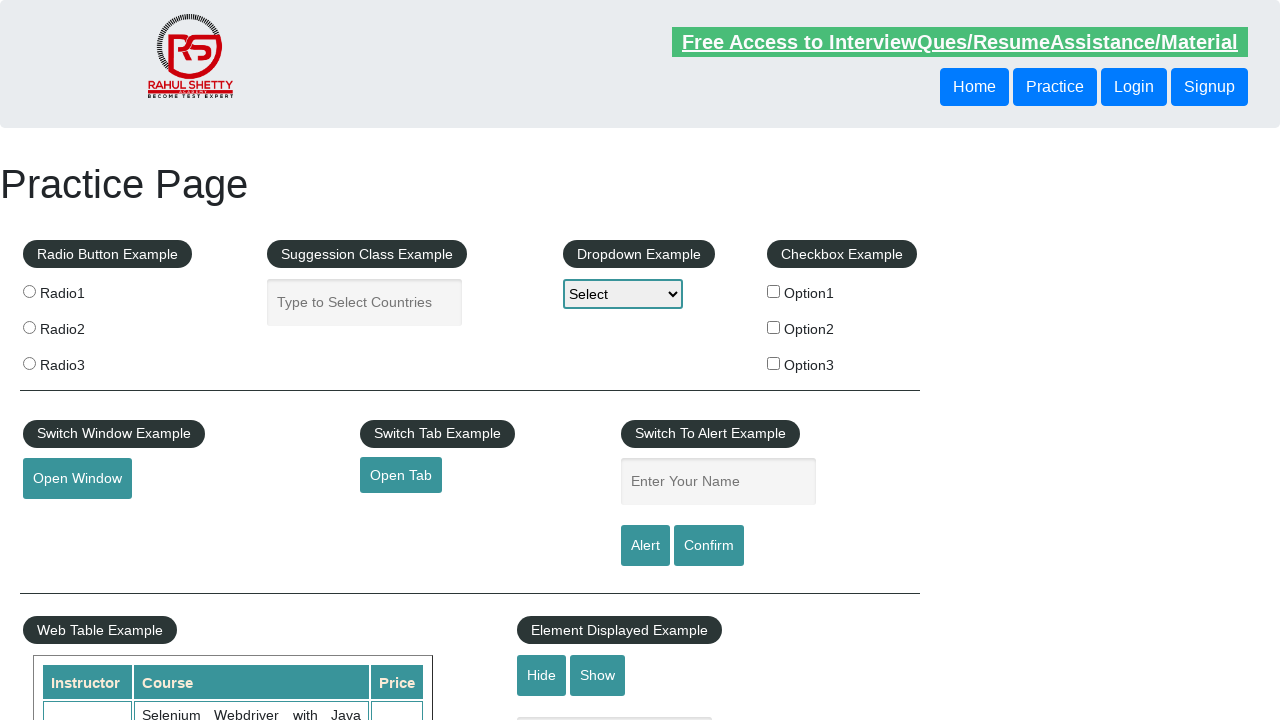

Clicked checkbox with ID 'checkBoxOption2' using CSS selector at (774, 327) on #checkBoxOption2
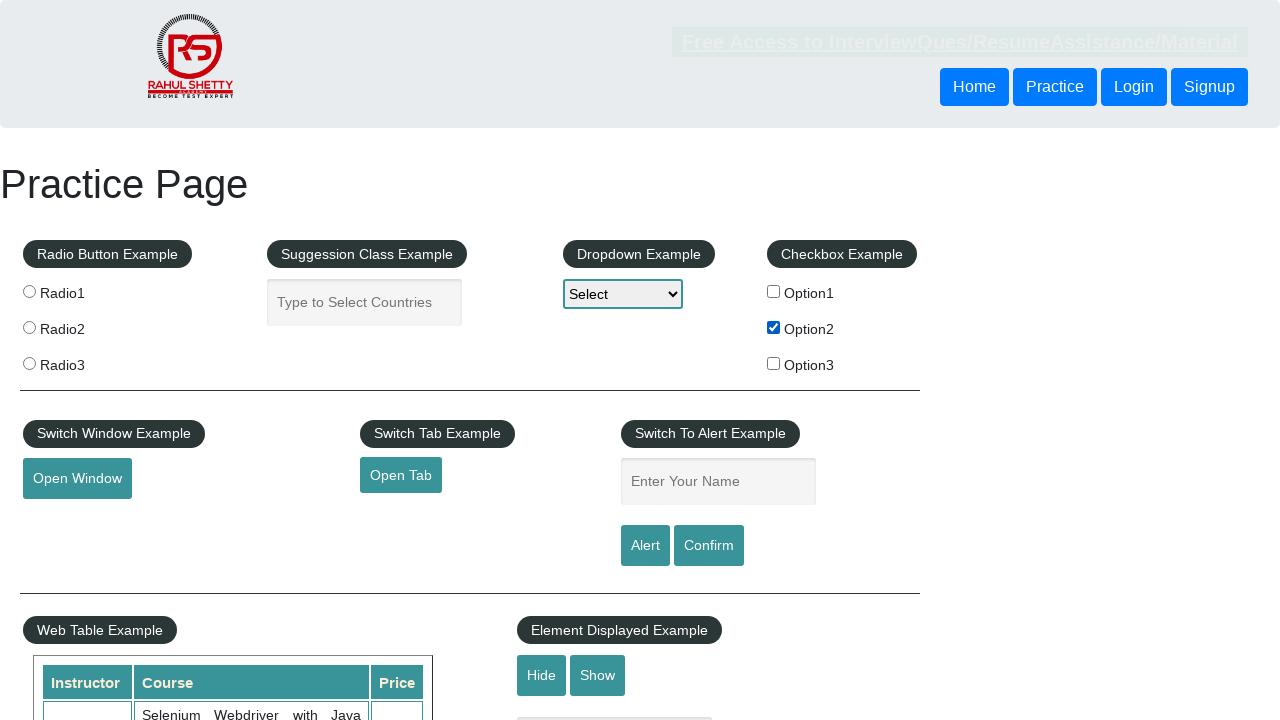

Located tab element using CSS selector with class 'switch-tab'
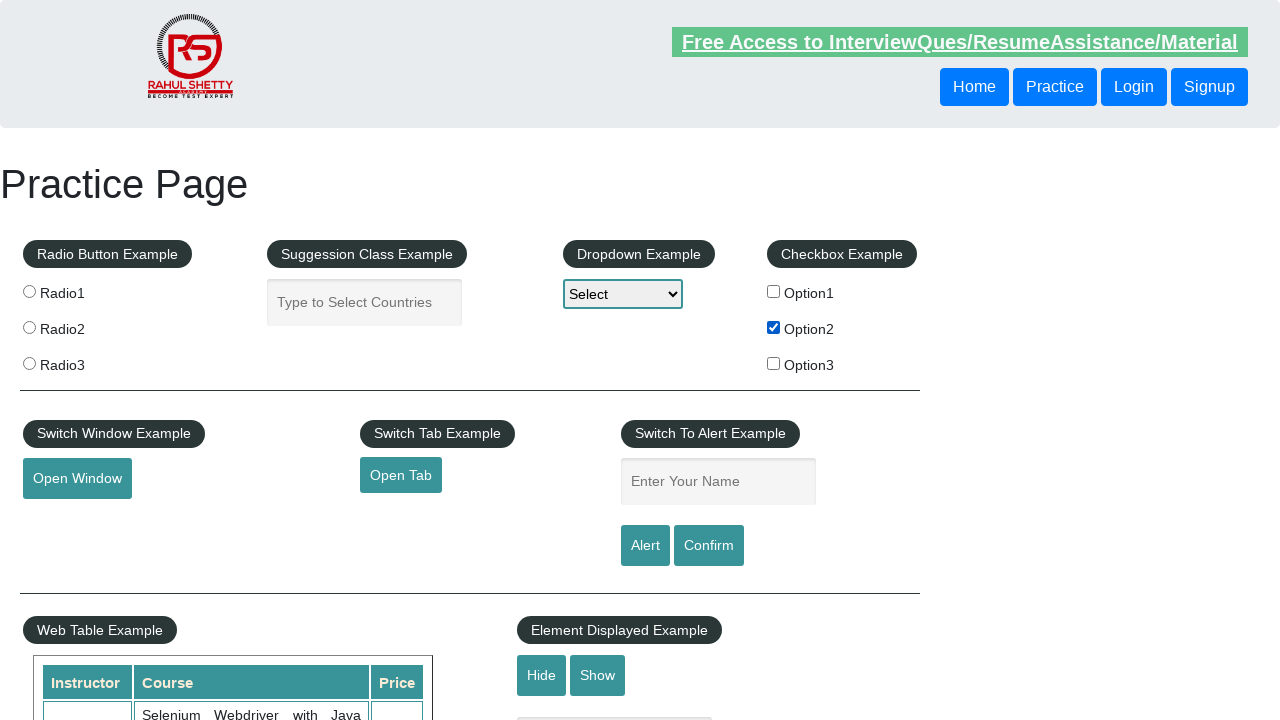

Printed tab text content
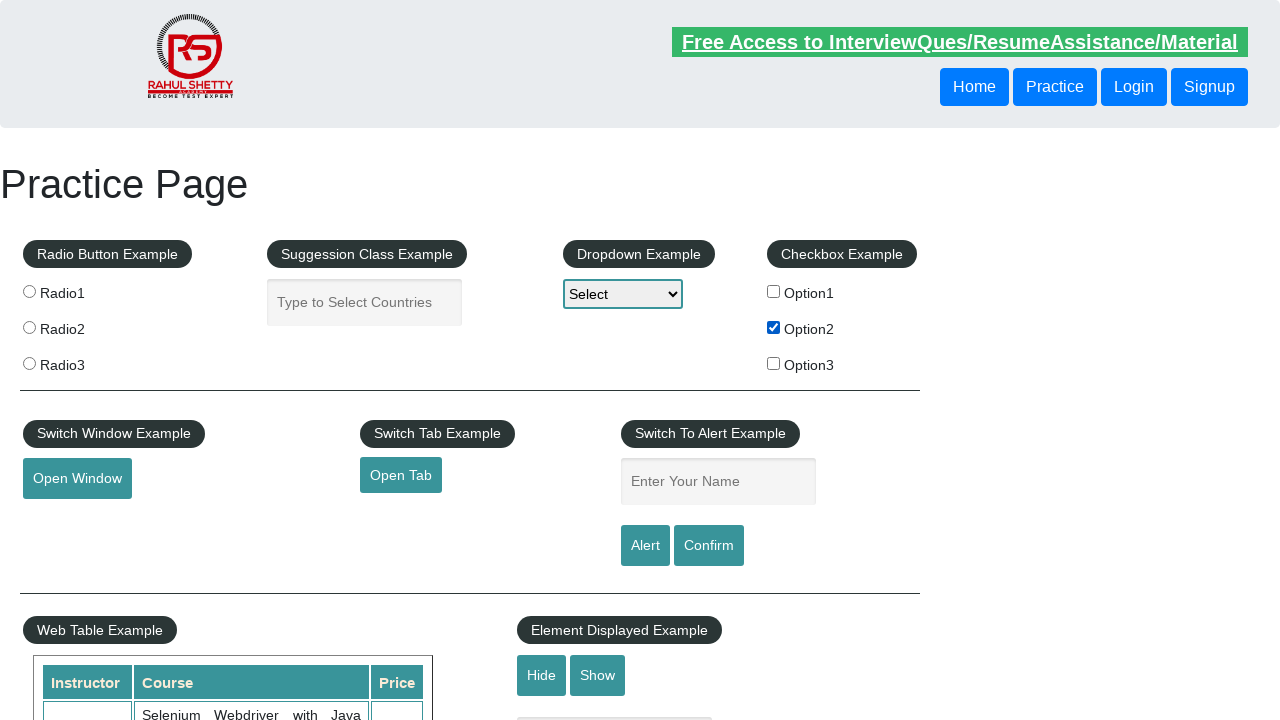

Located radio button example legend element using XPath with direct child selector
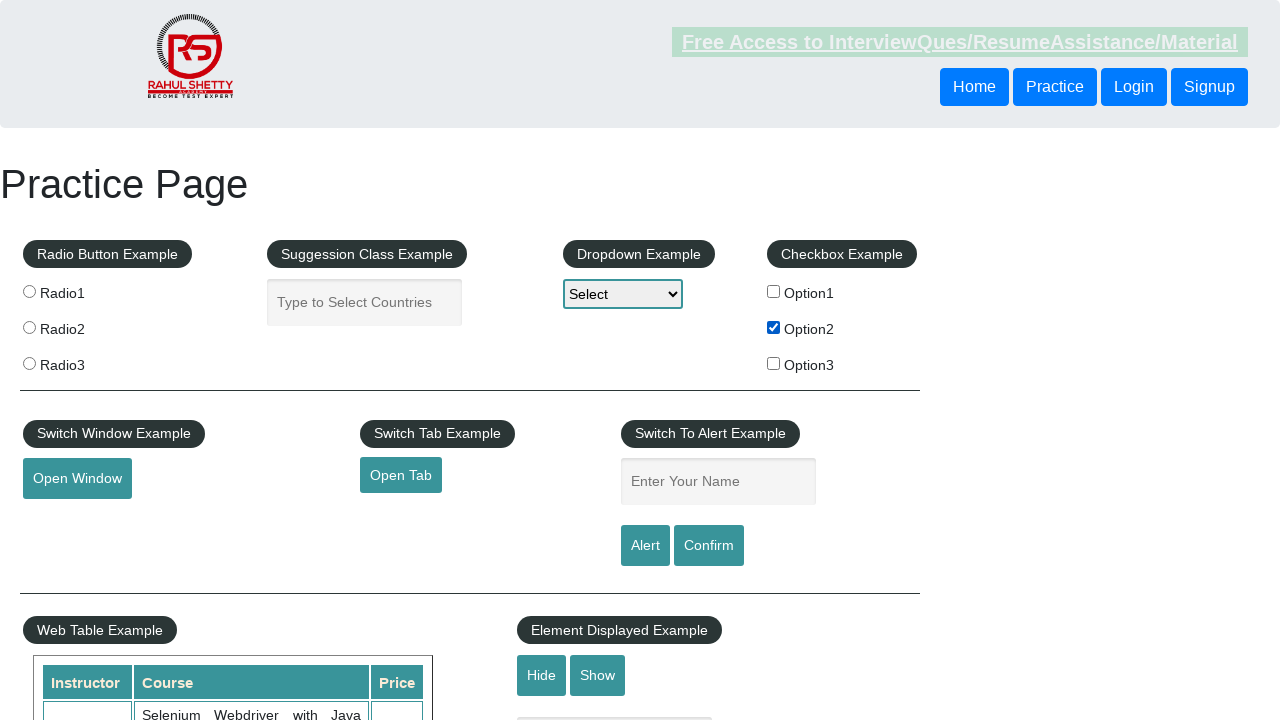

Printed radio button example legend text content
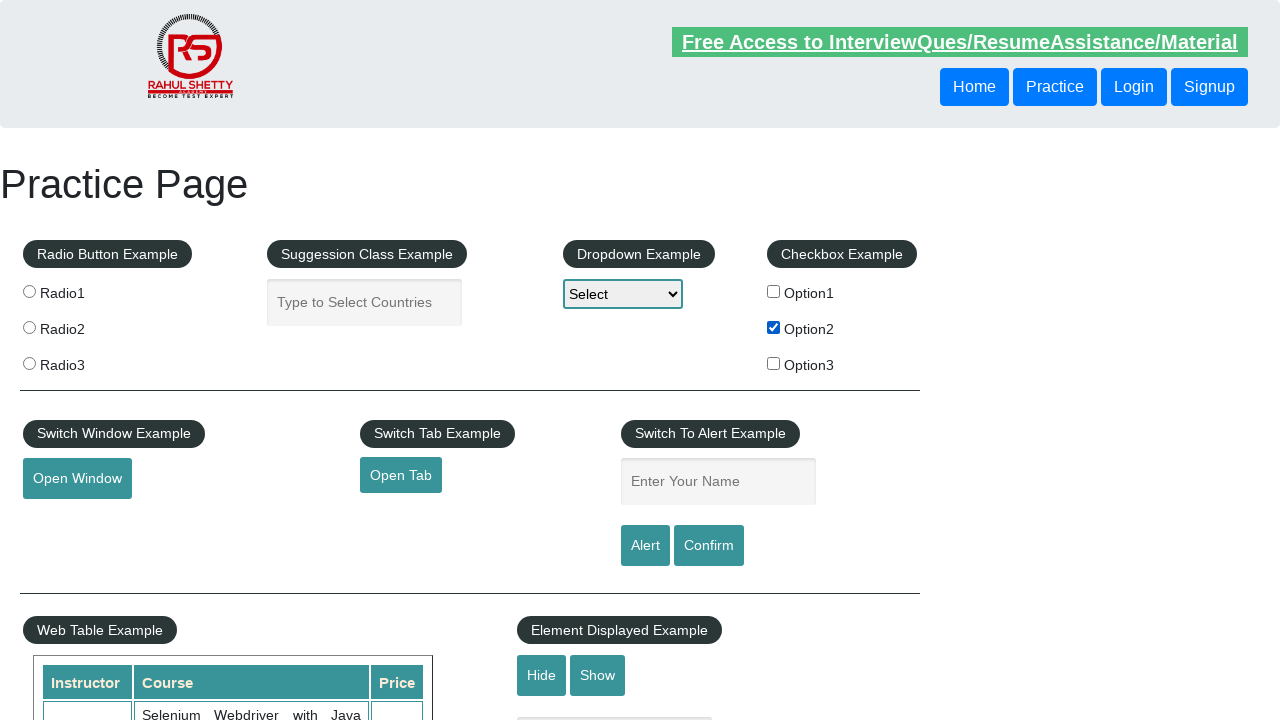

Located radio button example legend element using CSS selector with direct child
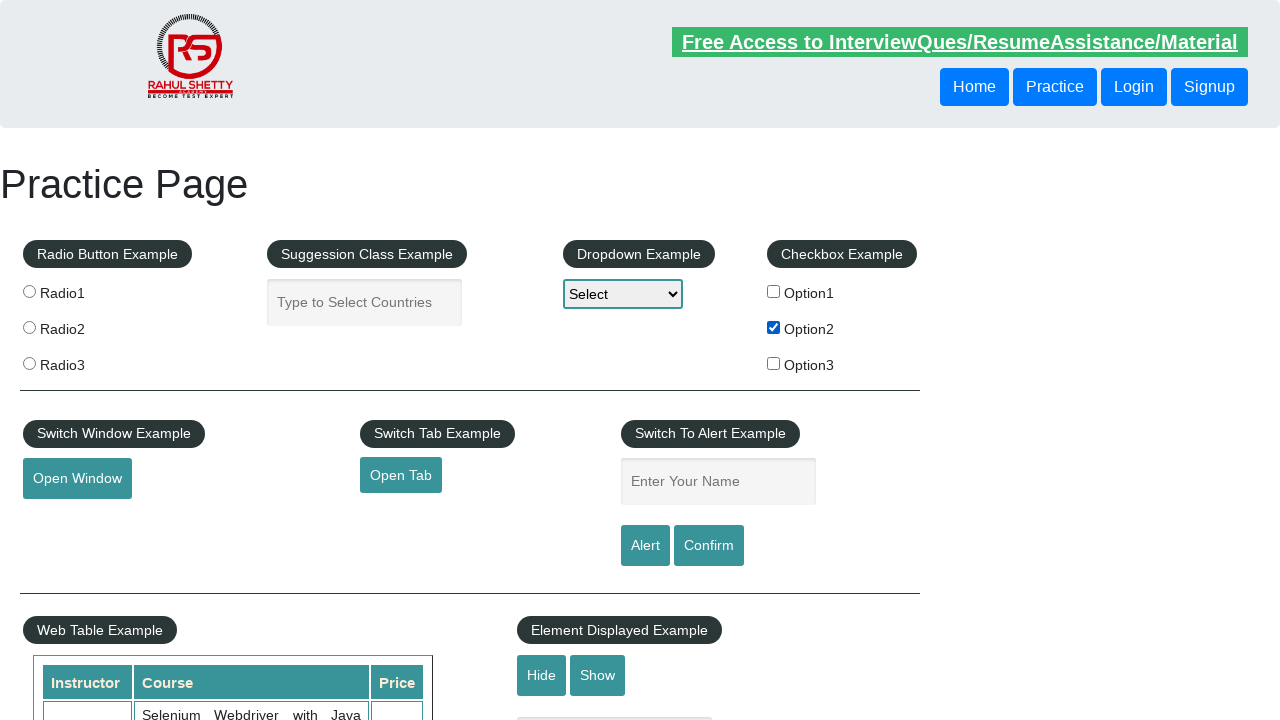

Printed radio button example legend text content from CSS selector
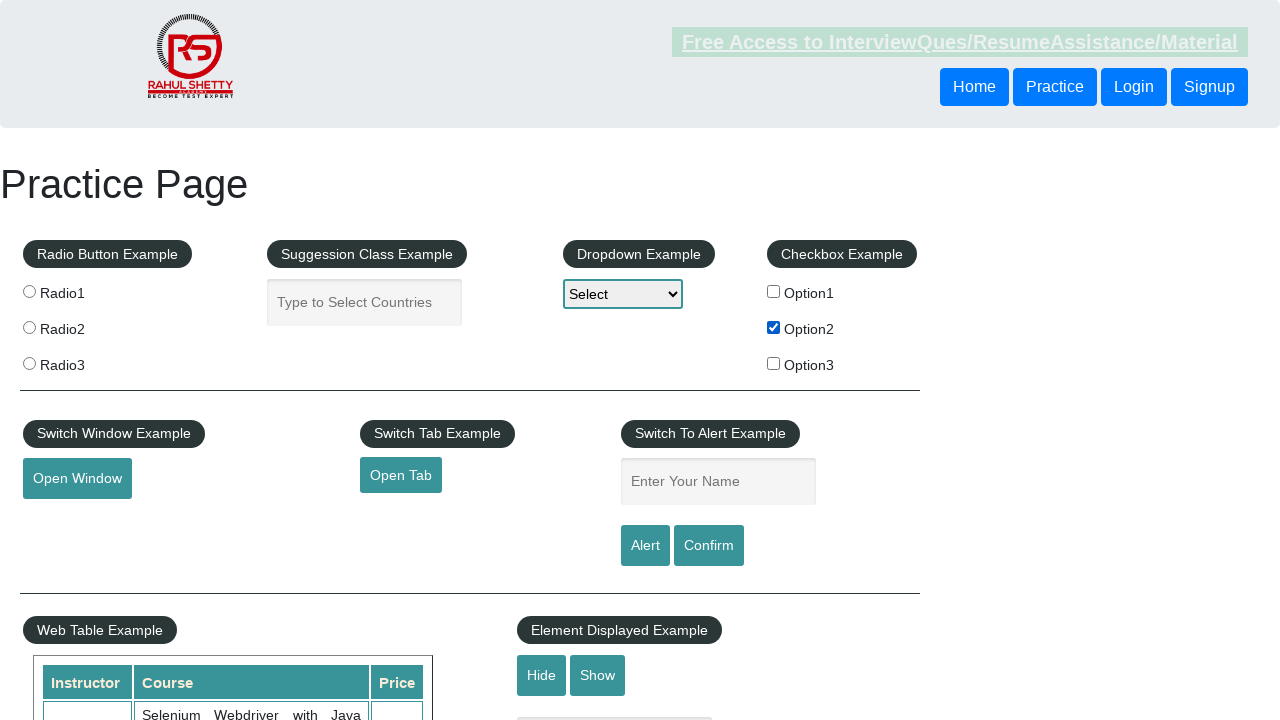

Clicked radio button 1 using XPath with multiple attributes (value and name) at (29, 291) on xpath=//input[@value='radio1' and @name='radioButton']
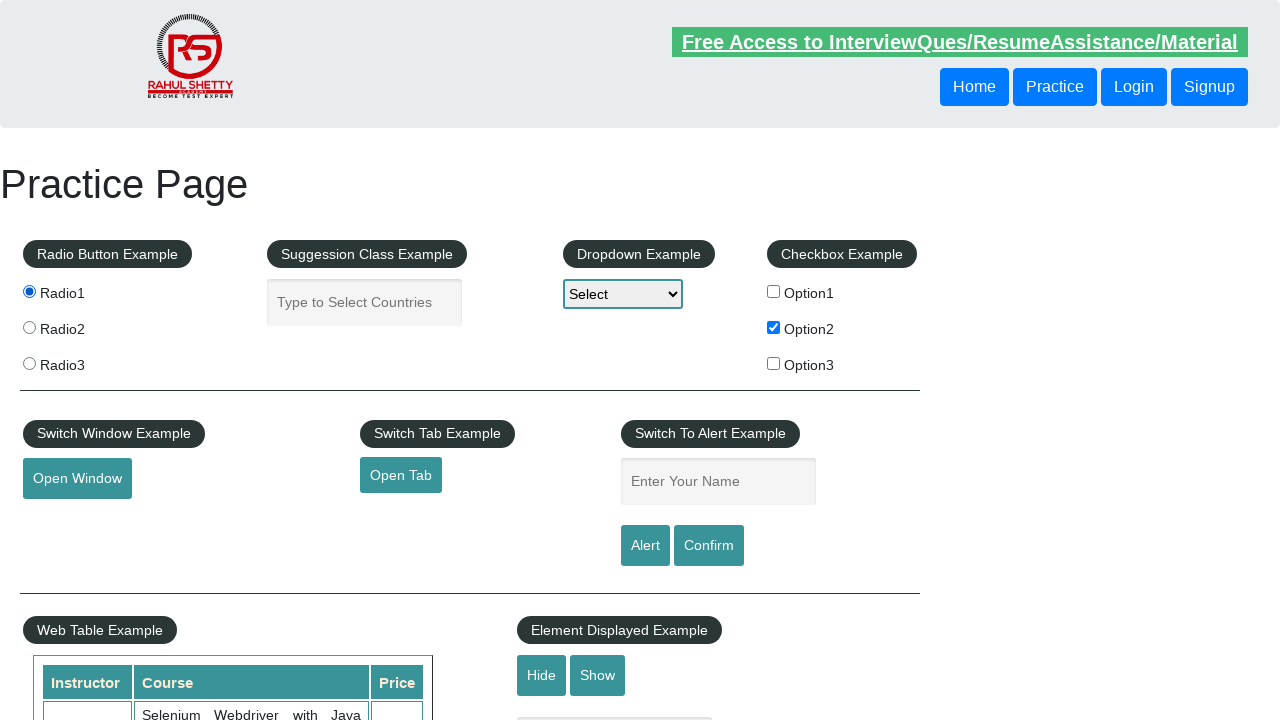

Clicked radio button 2 using CSS selector with multiple attributes at (29, 327) on css=input[value='radio2'][name='radioButton']
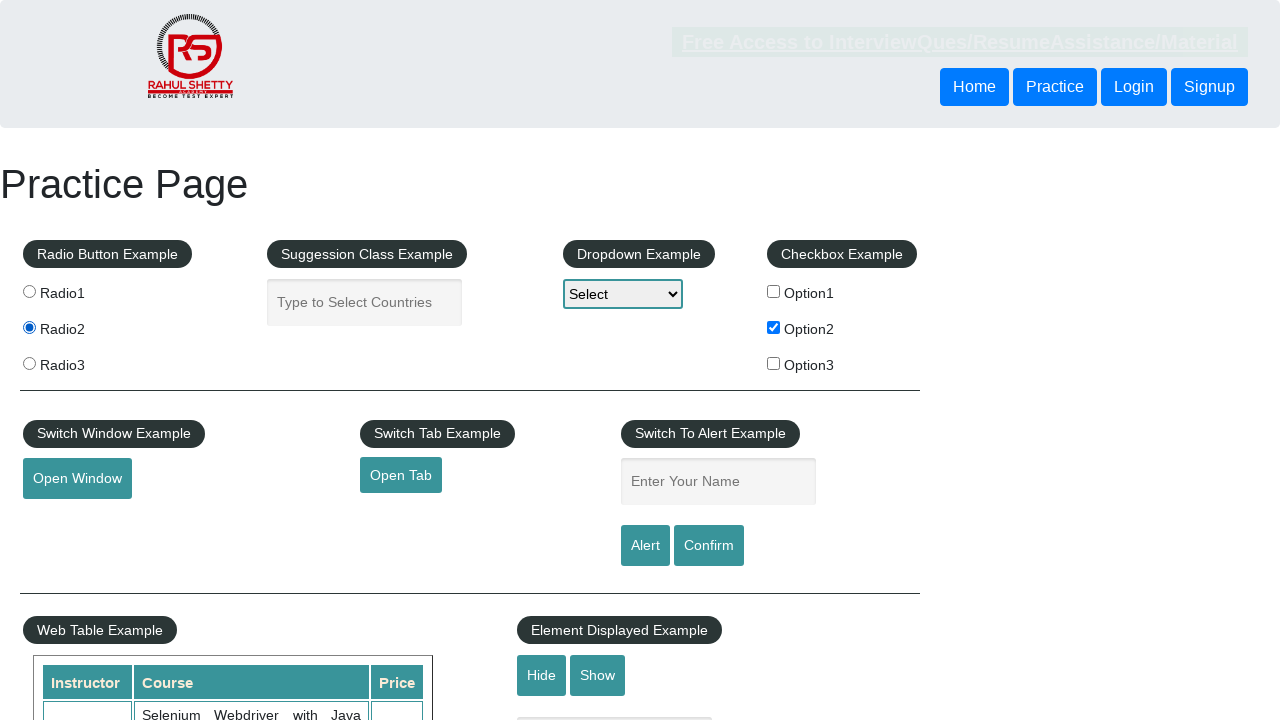

Clicked radio button 3 using XPath with substring match at (29, 363) on xpath=//input[contains(@value,'adio3')]
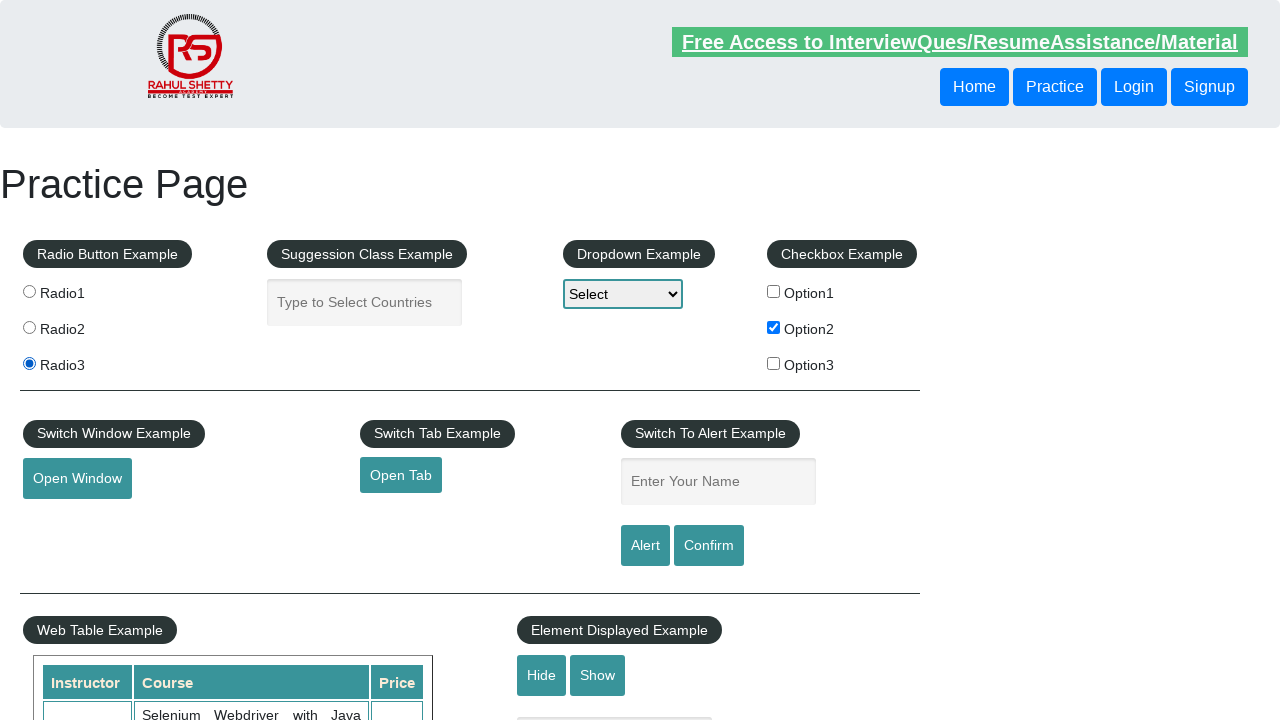

Clicked radio button 1 using CSS selector with substring match at (29, 291) on css=input[value*='adio1']
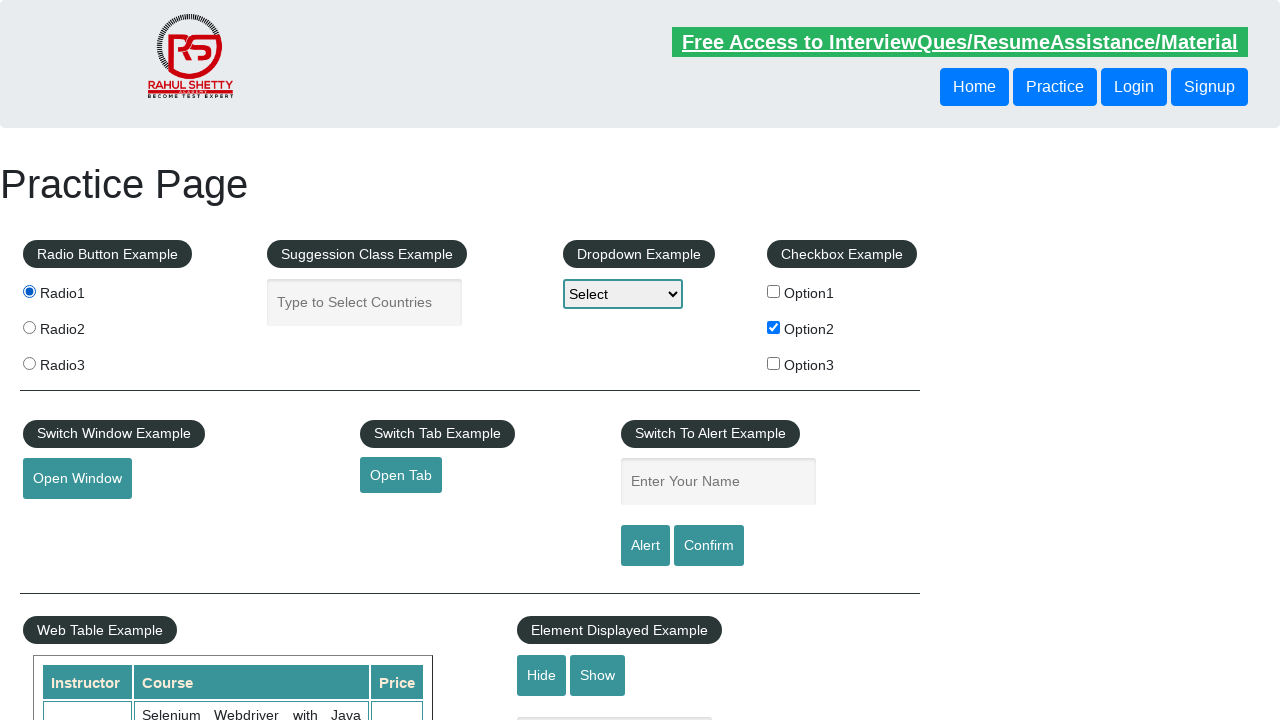

Filled autocomplete field with 'Hello' using XPath with starts-with selector on xpath=//input[starts-with(@id,'autocom')]
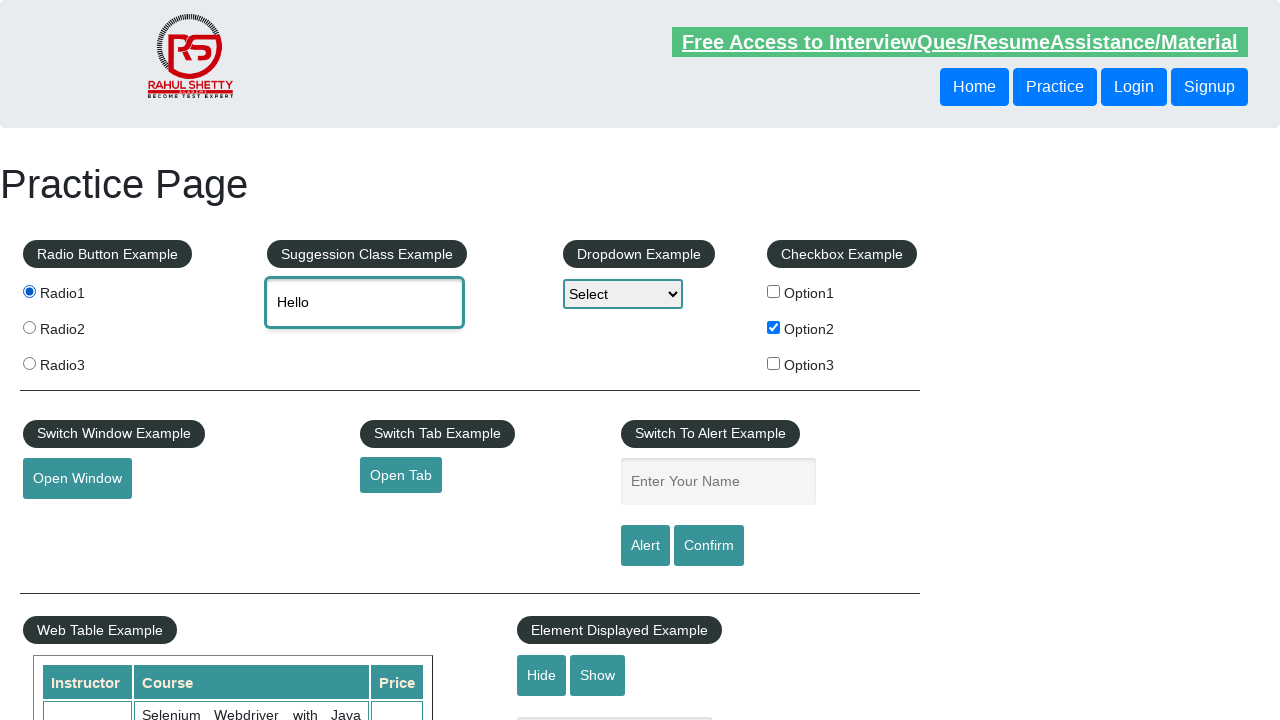

Cleared autocomplete field on xpath=//input[starts-with(@id,'autocom')]
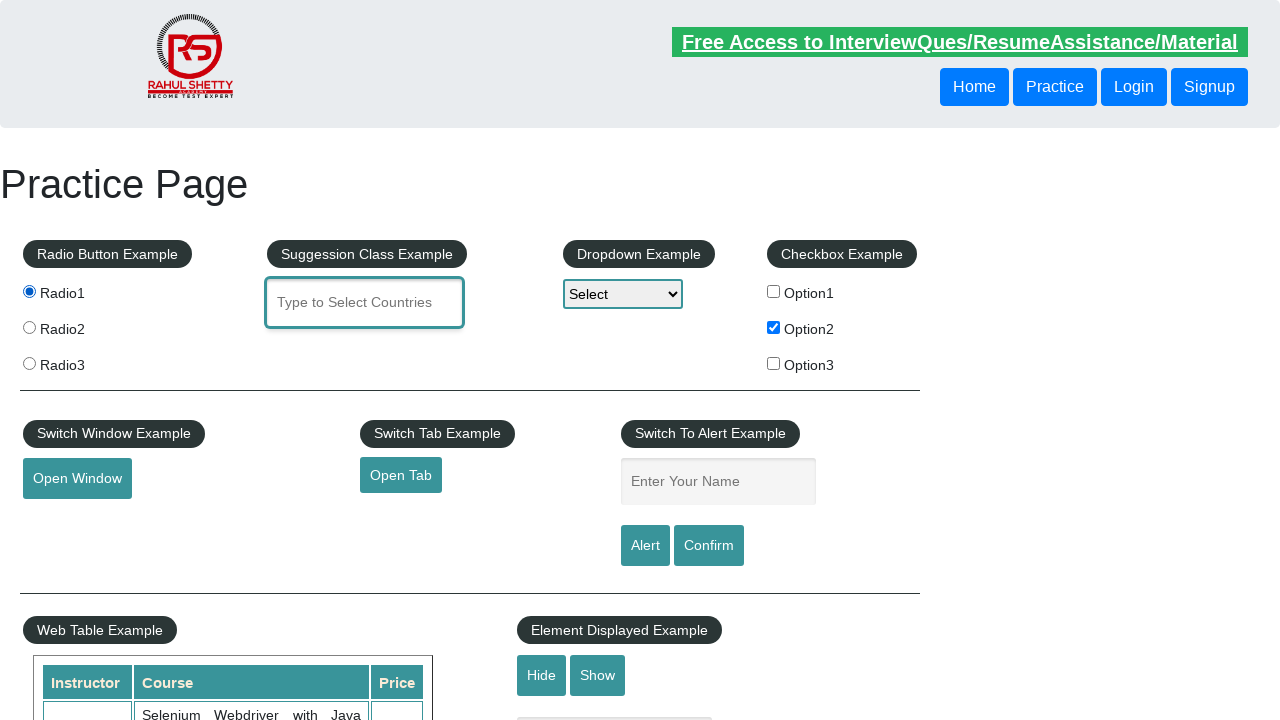

Filled autocomplete field with 'Hello 2' using CSS selector with starts-with on css=input[id^='autocom']
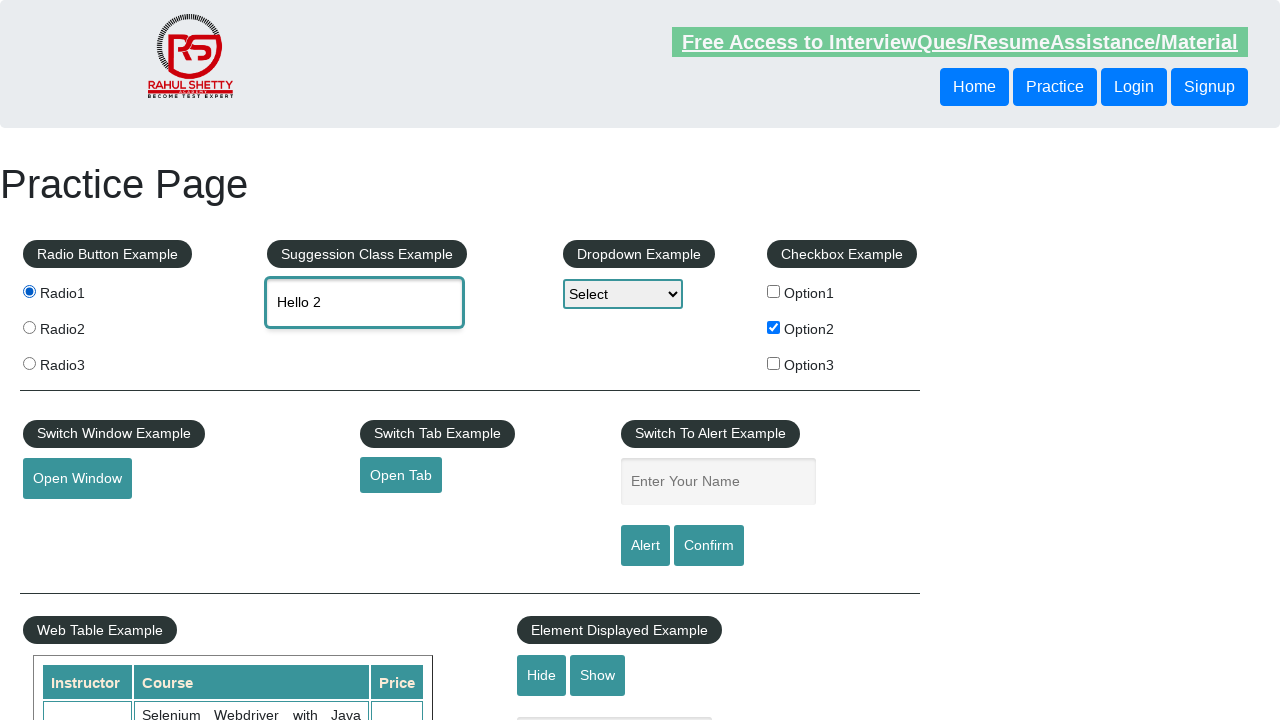

Cleared autocomplete field on xpath=//input[starts-with(@id,'autocom')]
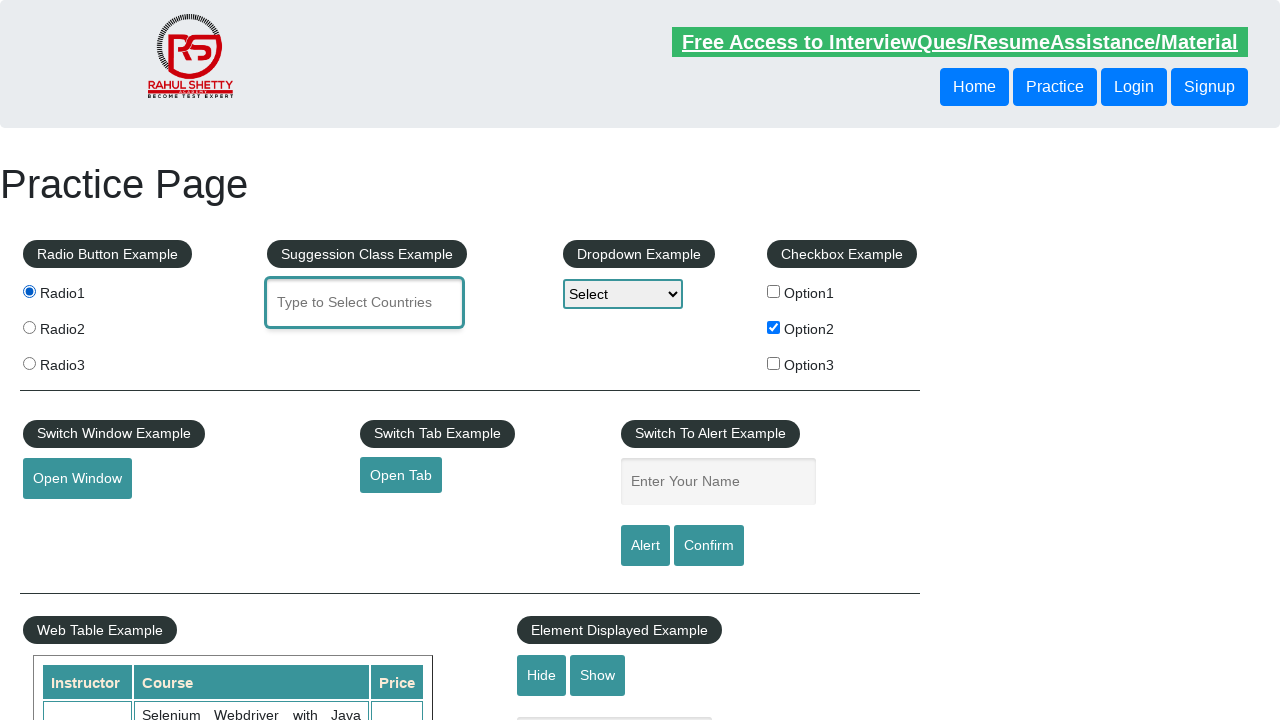

Filled autocomplete field with 'Hello 3' using CSS selector with ends-with on css=input[id$='mplete']
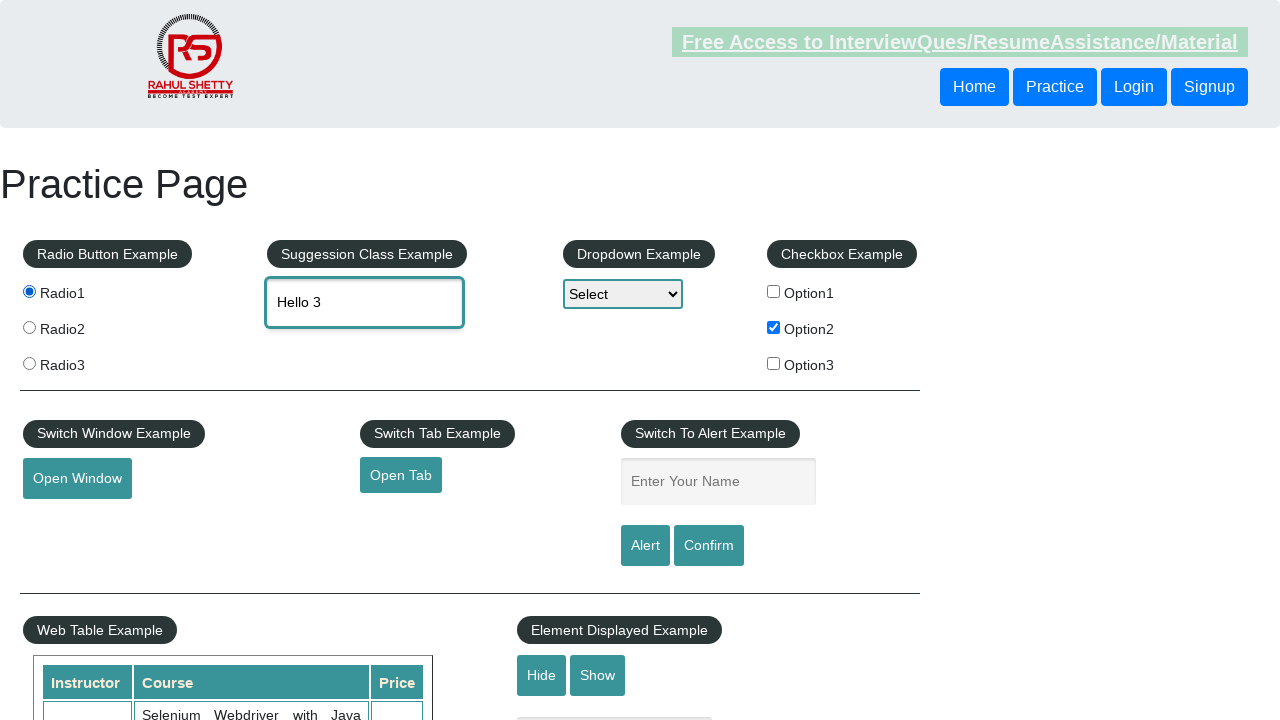

Cleared autocomplete field on css=input[id$='mplete']
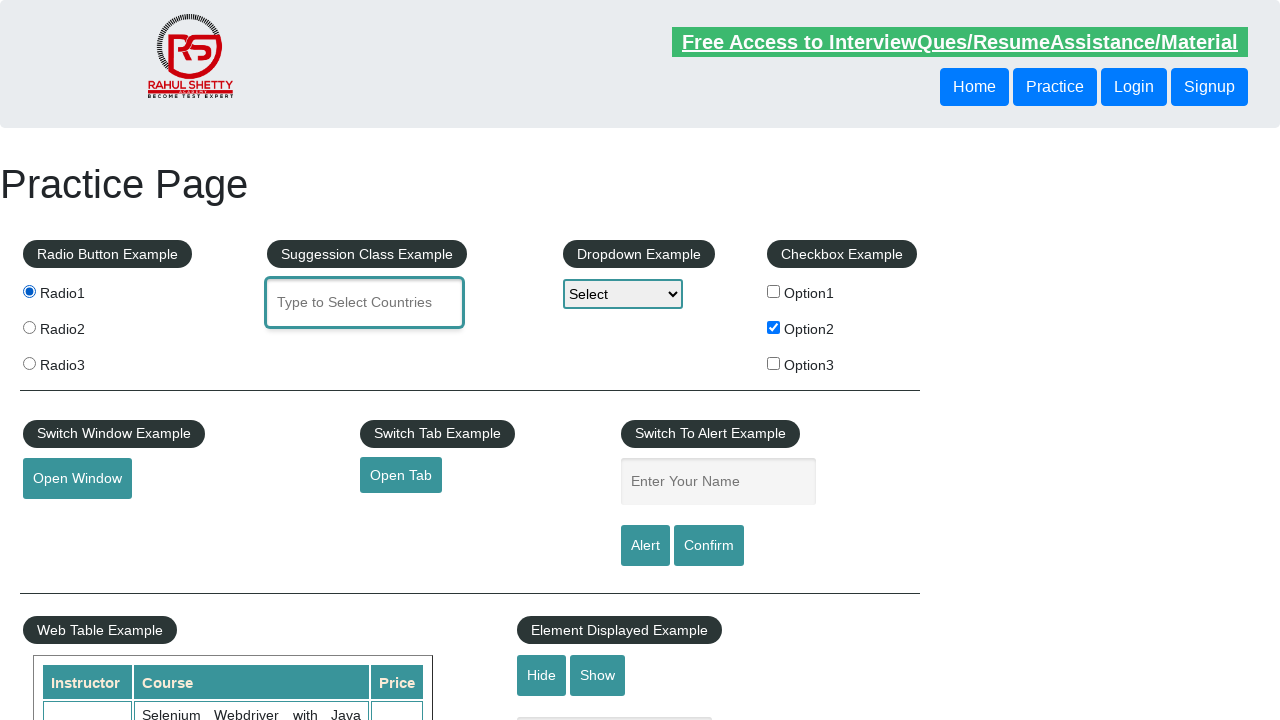

Filled autocomplete field with 'Hello 4' using XPath with any tag selector on xpath=//*[@id='autocomplete']
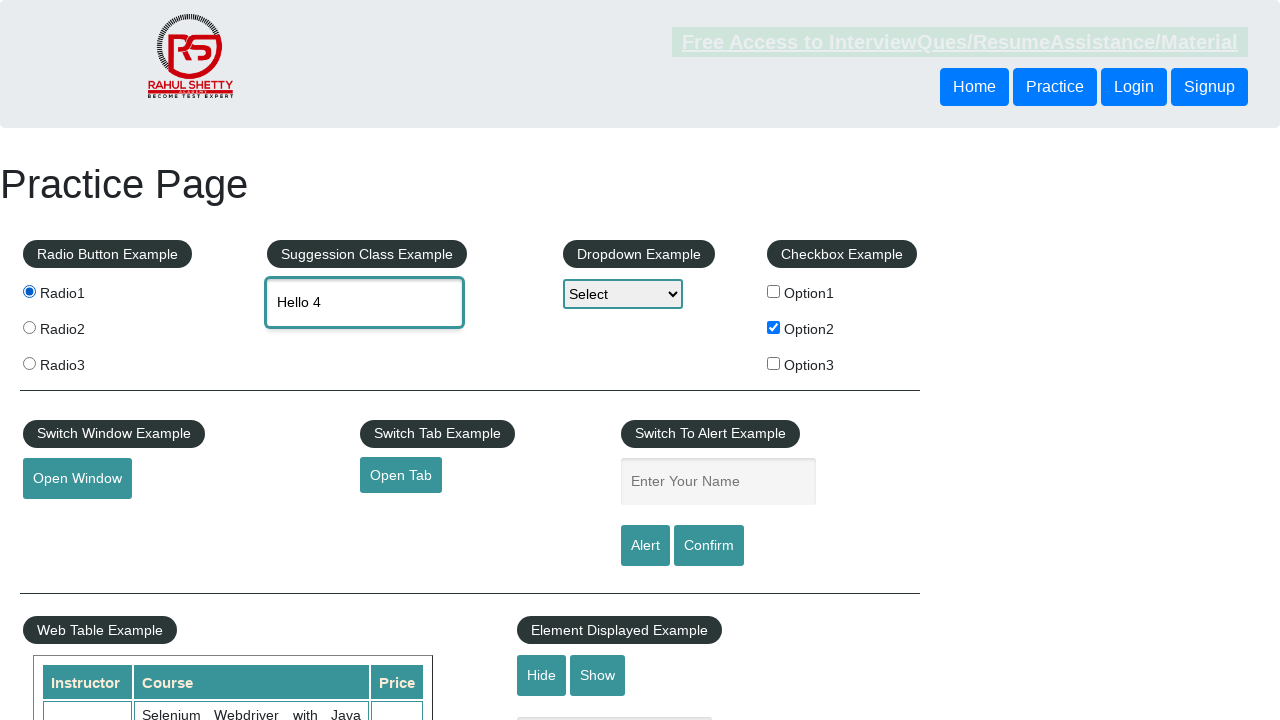

Located following sibling label of radio2 using XPath
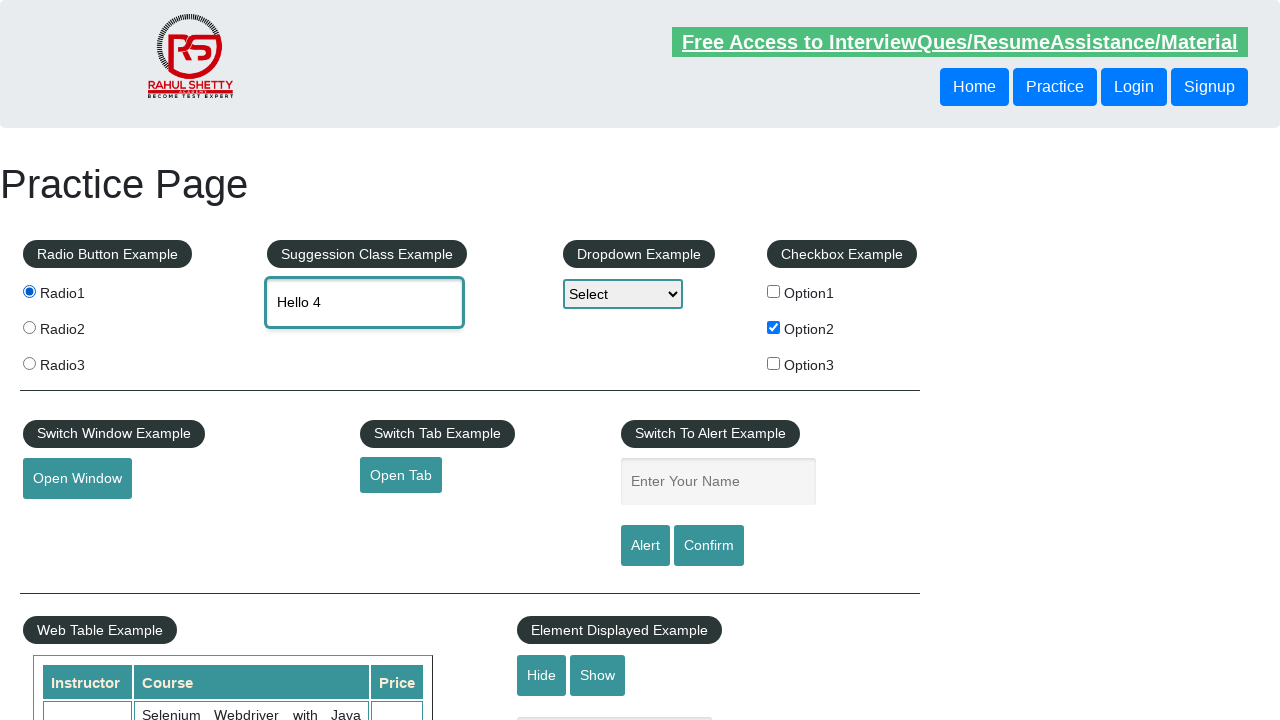

Printed following sibling label text
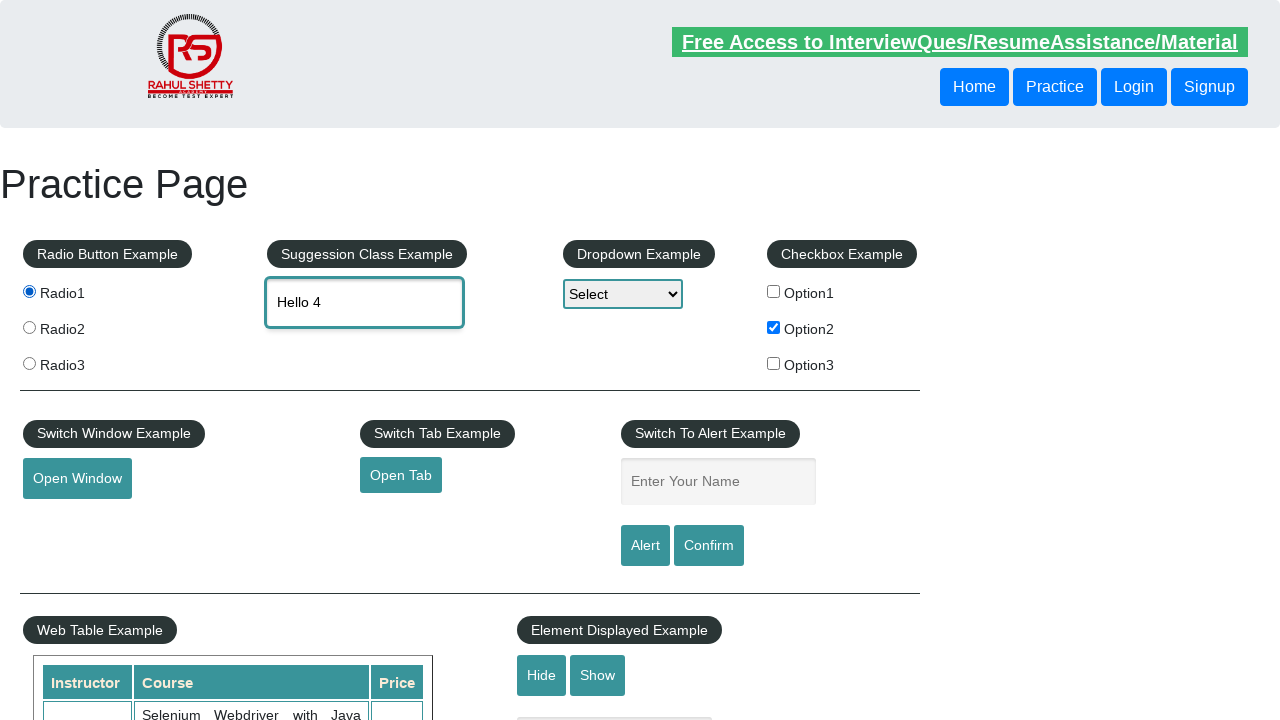

Located preceding sibling label of radio2 using XPath
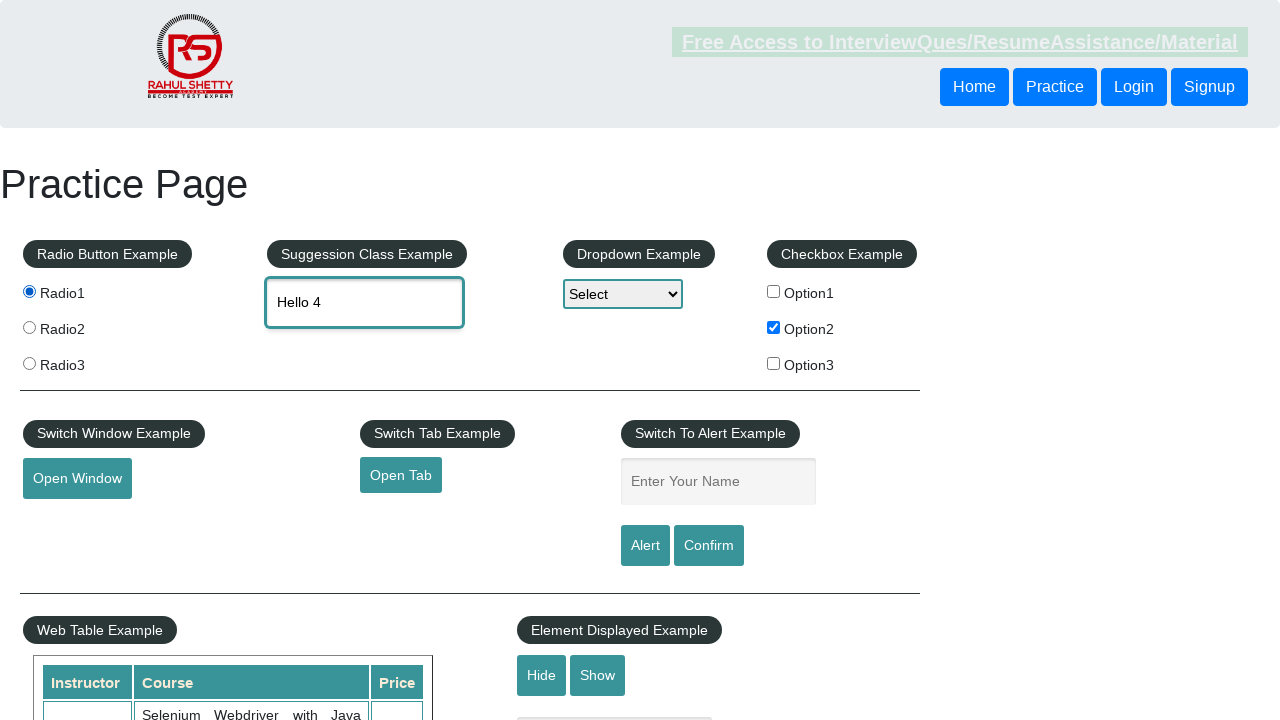

Printed preceding sibling label text
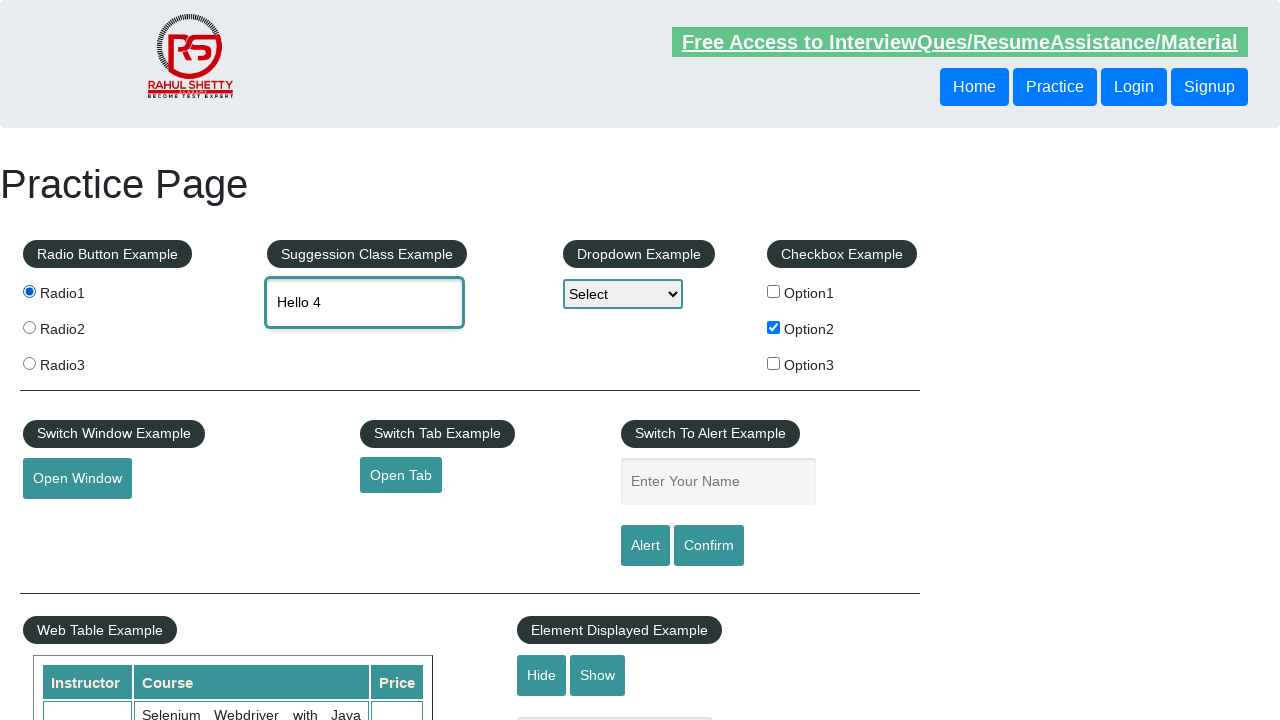

Located last radio label using XPath with contains and last() functions
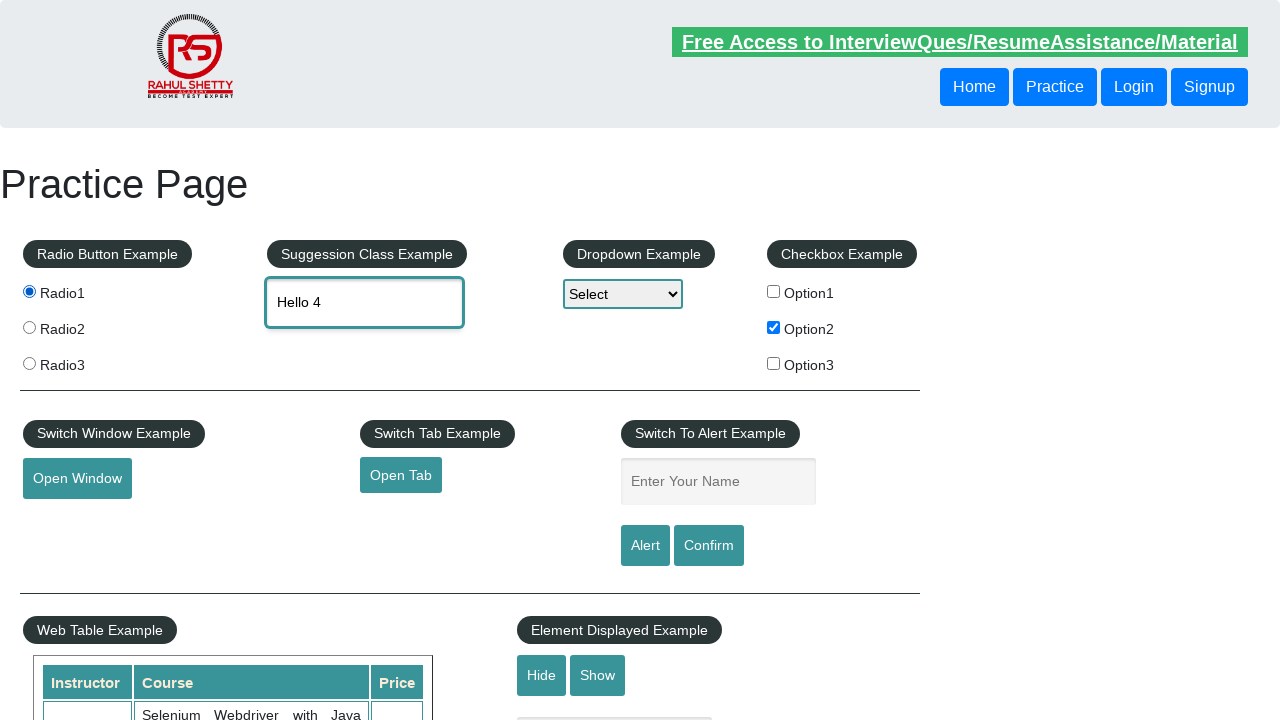

Printed last radio label text
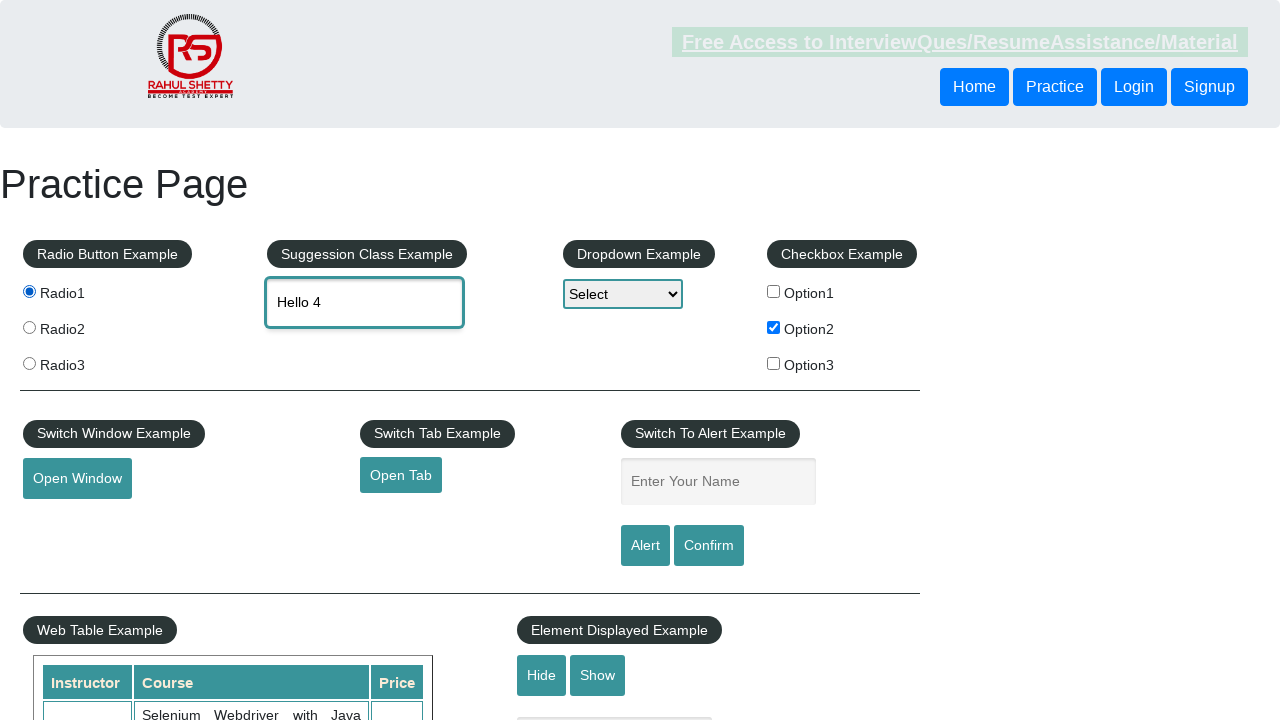

Located second radio label using CSS selector with nth-child
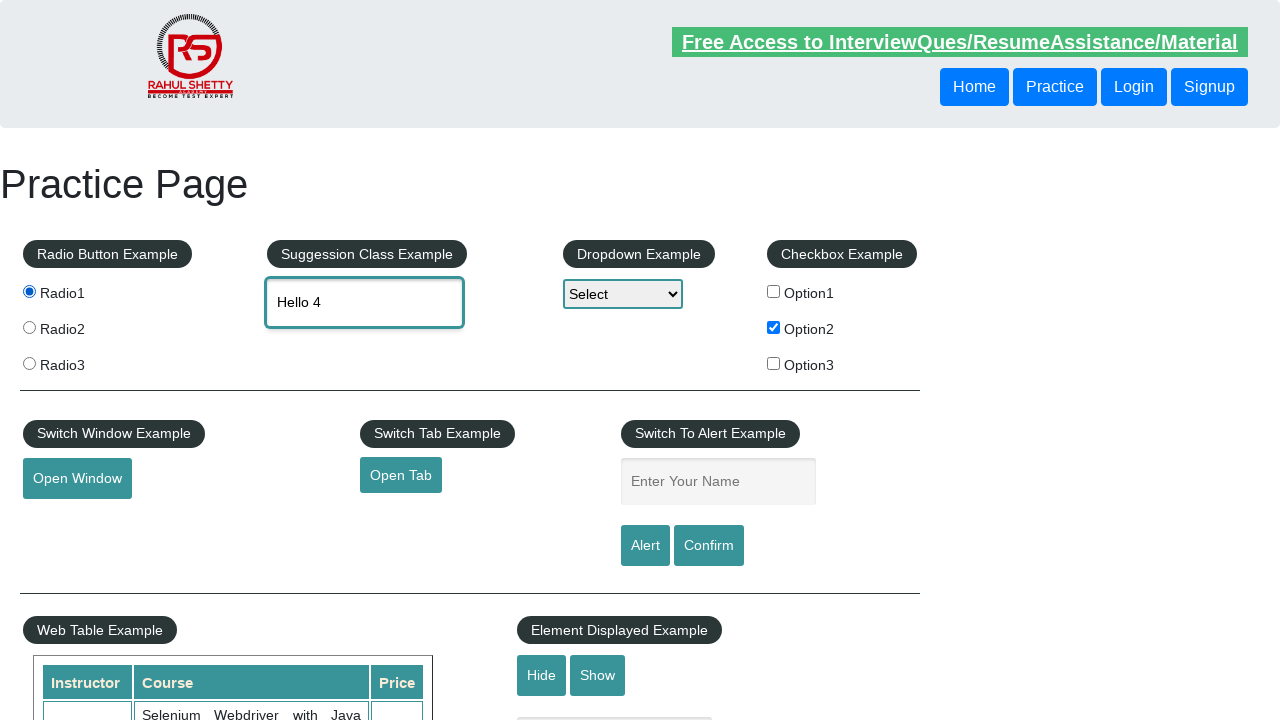

Printed second radio label text
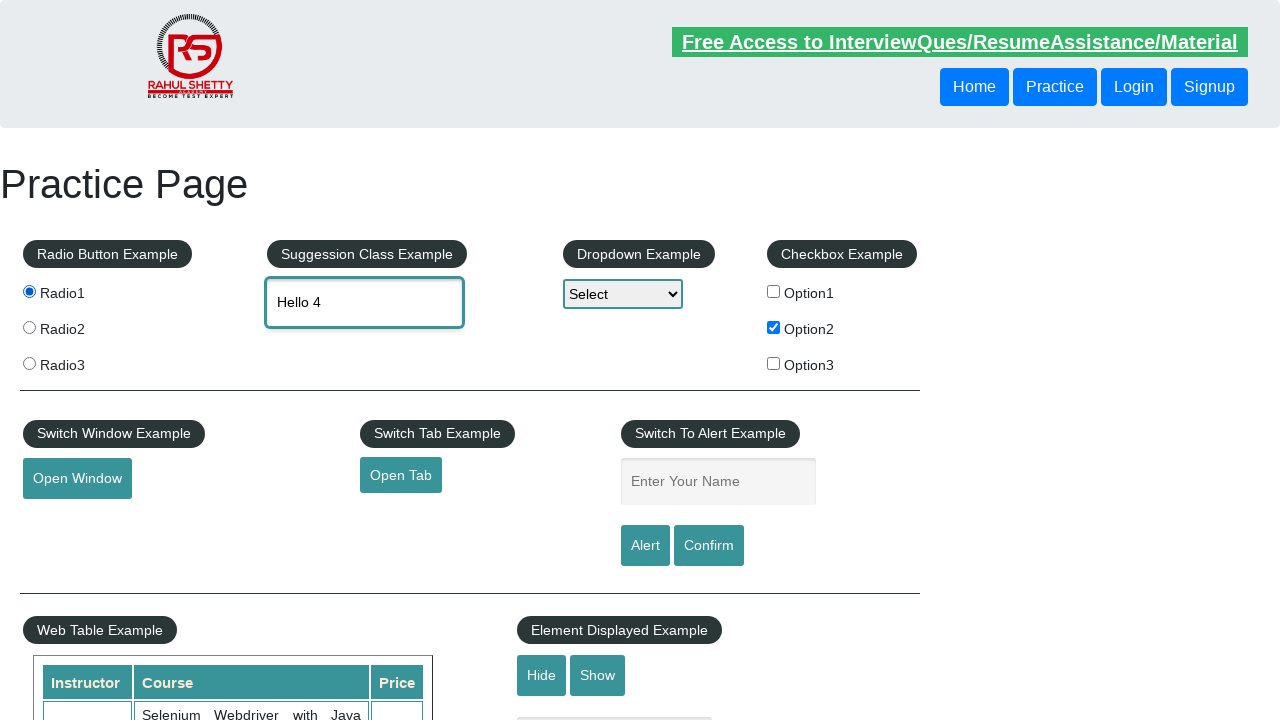

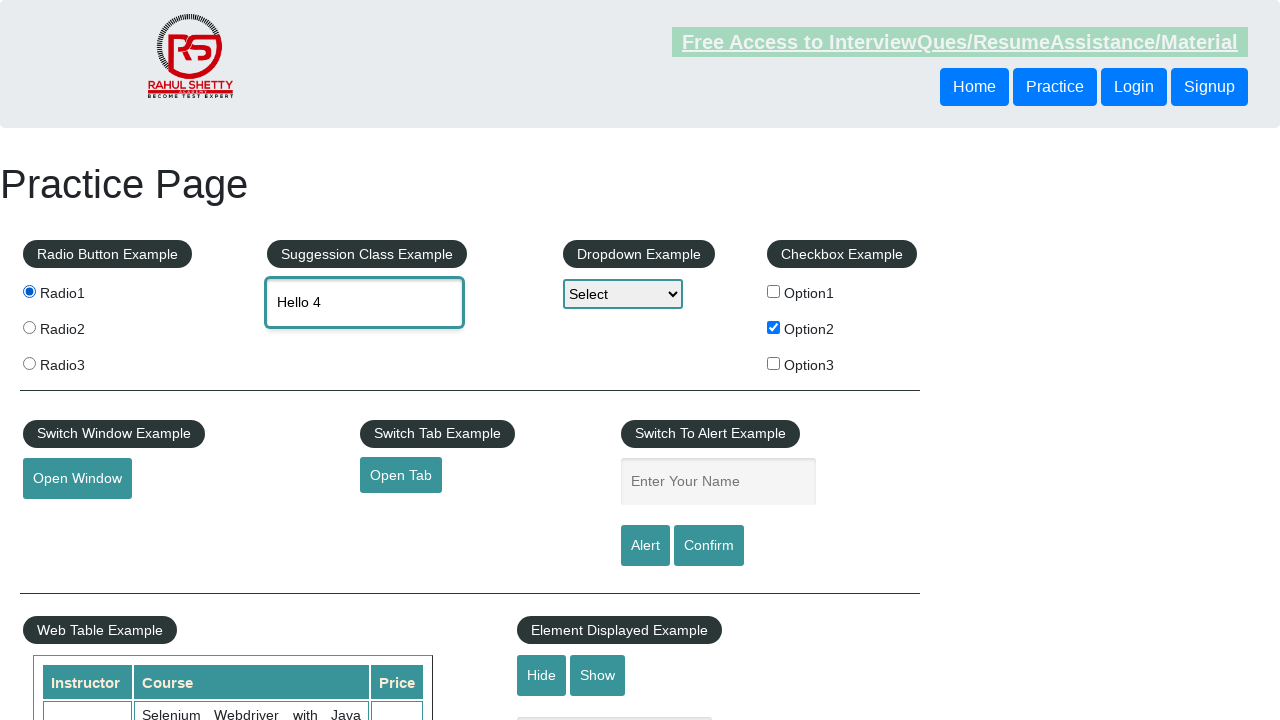